Tests iframe interaction by filling out a form inside a nested iframe, including text fields, radio buttons, and checkboxes

Starting URL: https://www.hyrtutorials.com/p/frames-practice.html

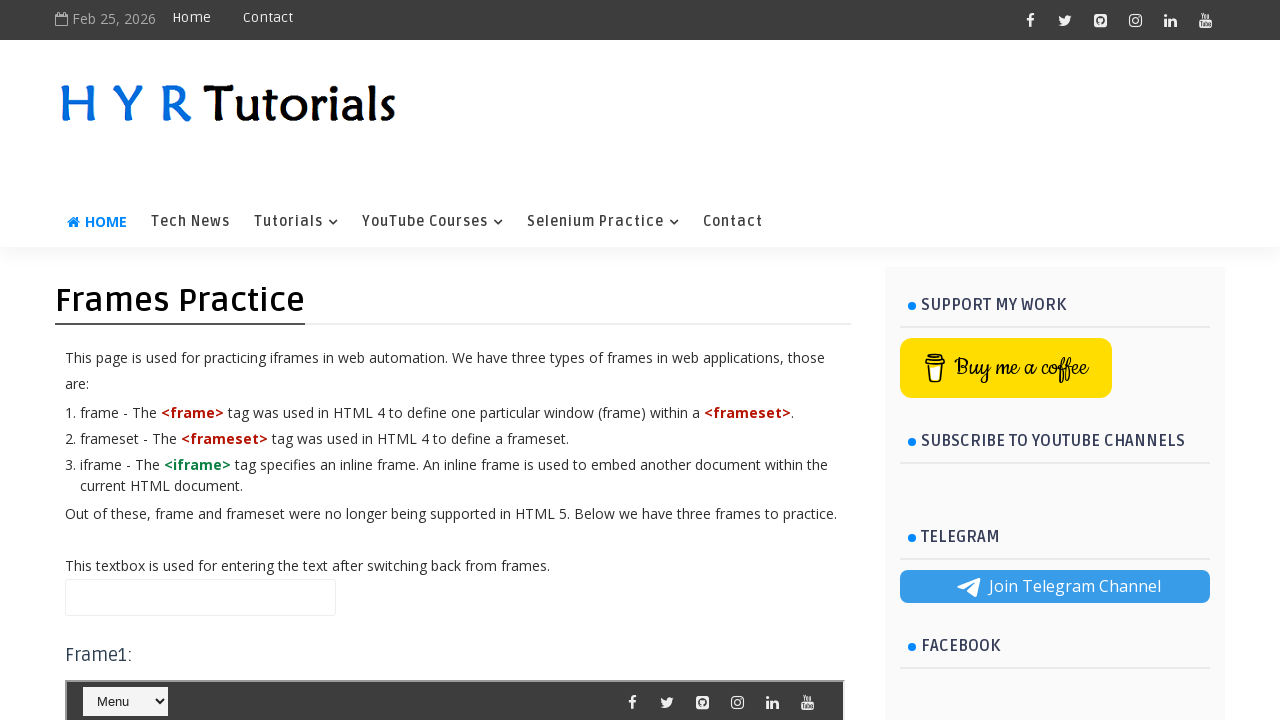

Located nested iframe with id 'frm2'
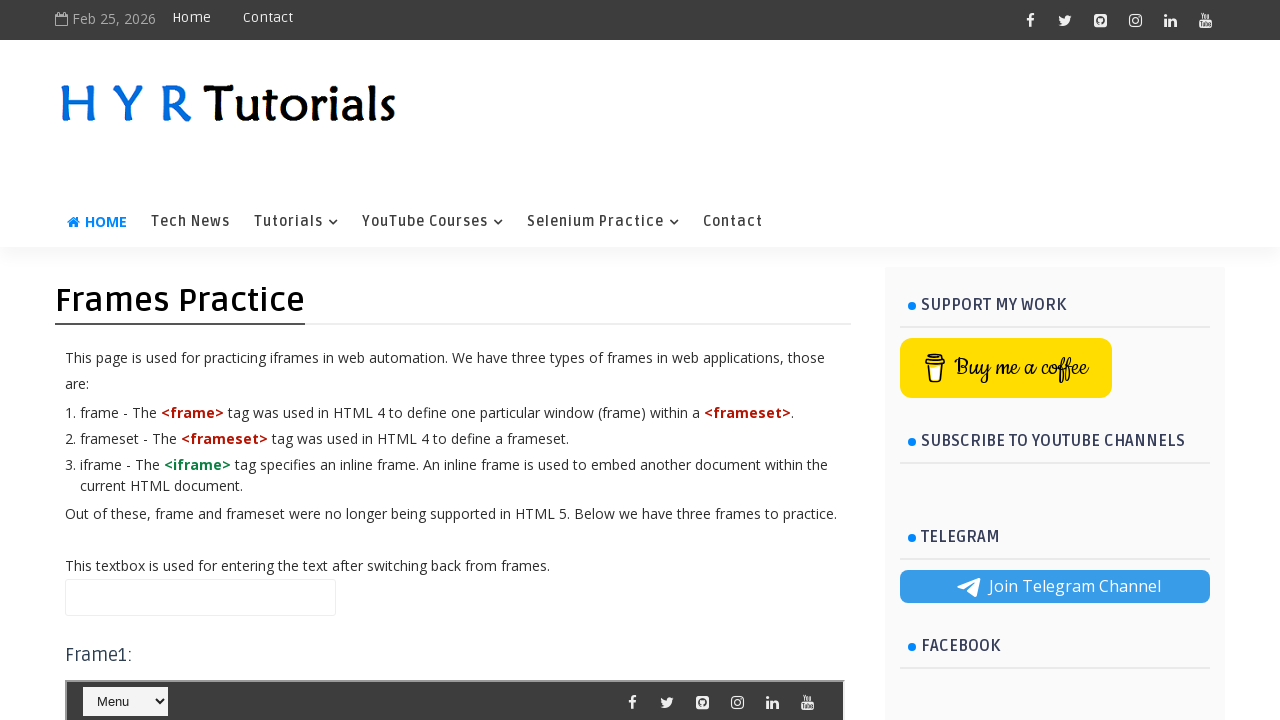

Filled first name field with 'Kiki' on #frm2 >> internal:control=enter-frame >> #firstName
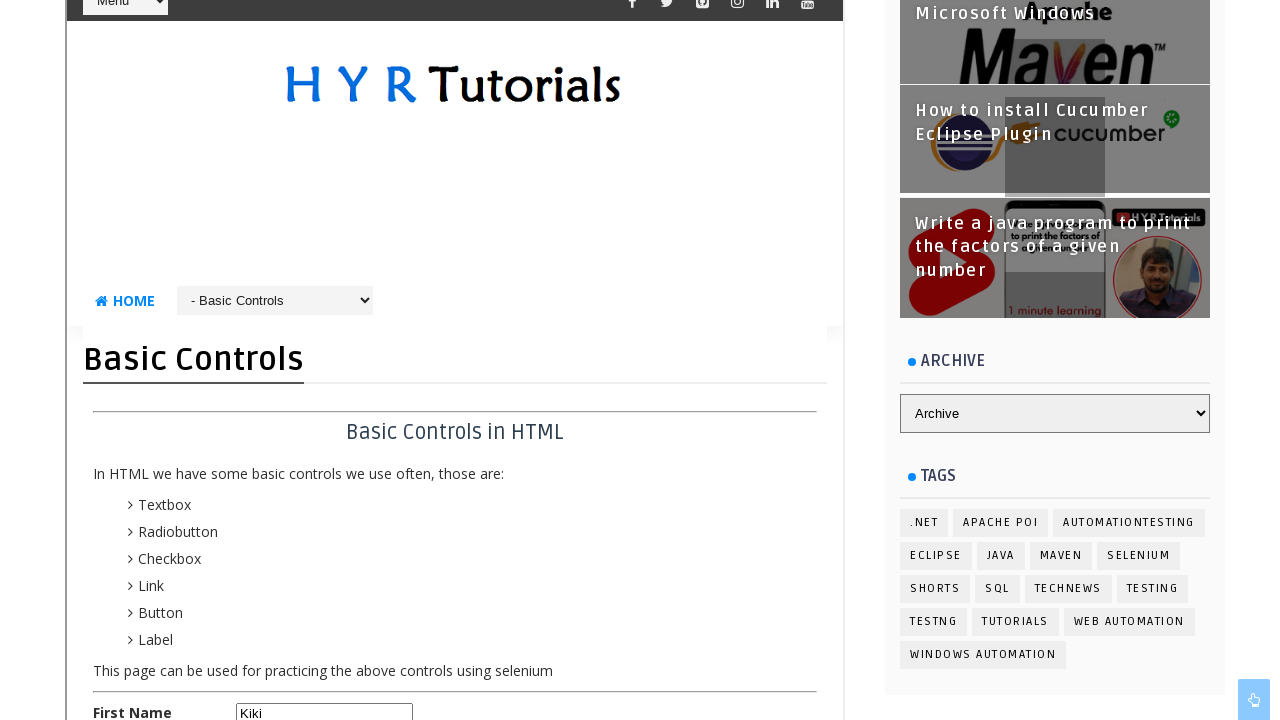

Filled last name field with 'Eska' on #frm2 >> internal:control=enter-frame >> #lastName
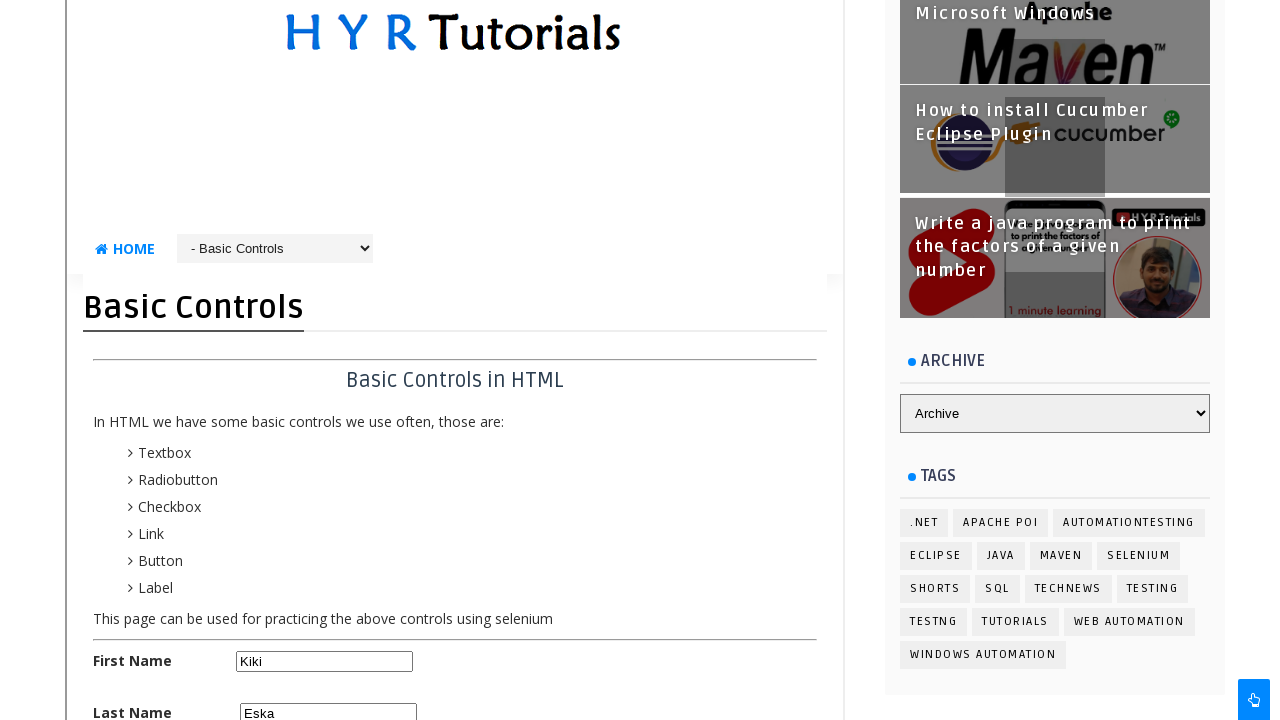

Selected female radio button at (313, 360) on #frm2 >> internal:control=enter-frame >> #femalerb
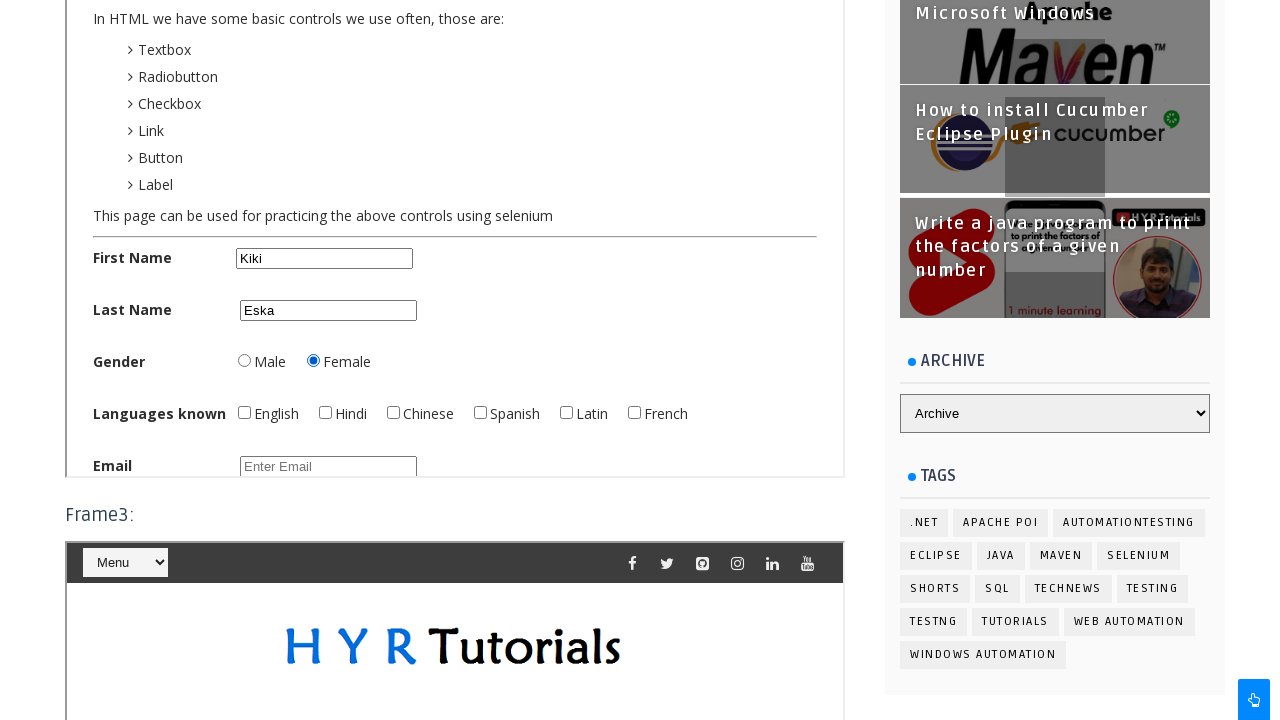

Checked English checkbox at (244, 412) on #frm2 >> internal:control=enter-frame >> #englishchbx
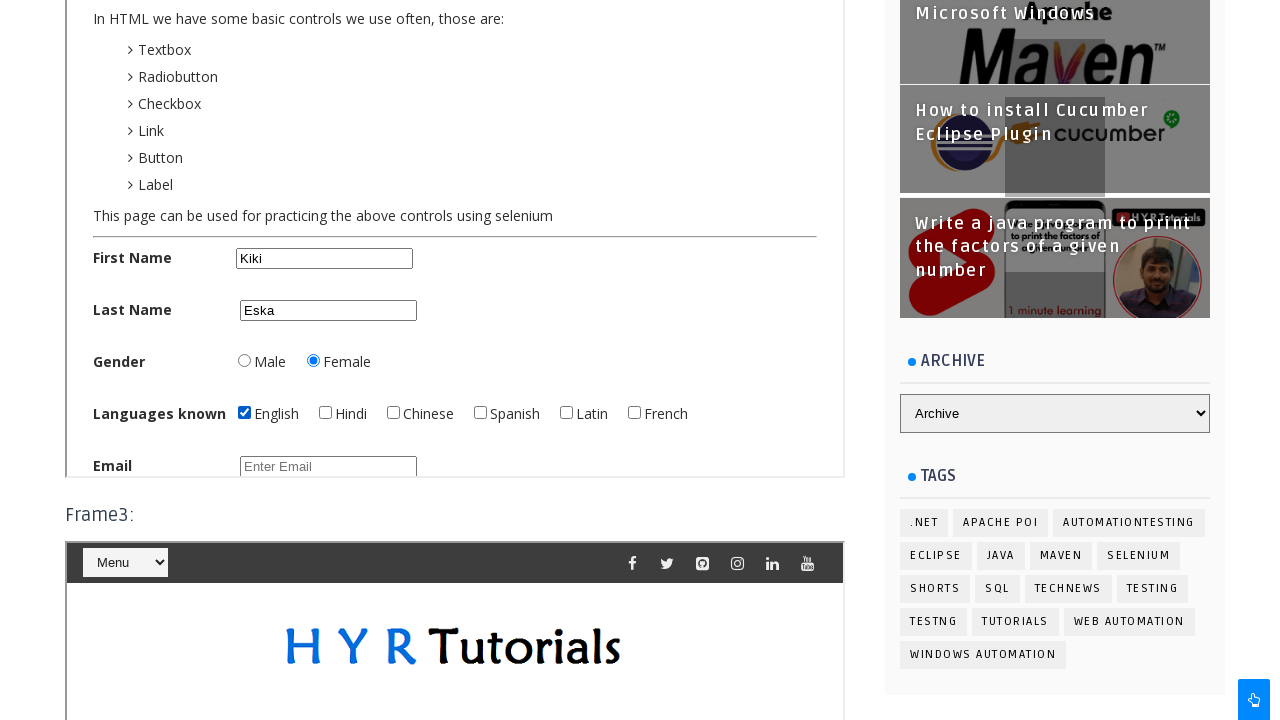

Checked French checkbox at (634, 412) on #frm2 >> internal:control=enter-frame >> #frenchchbx
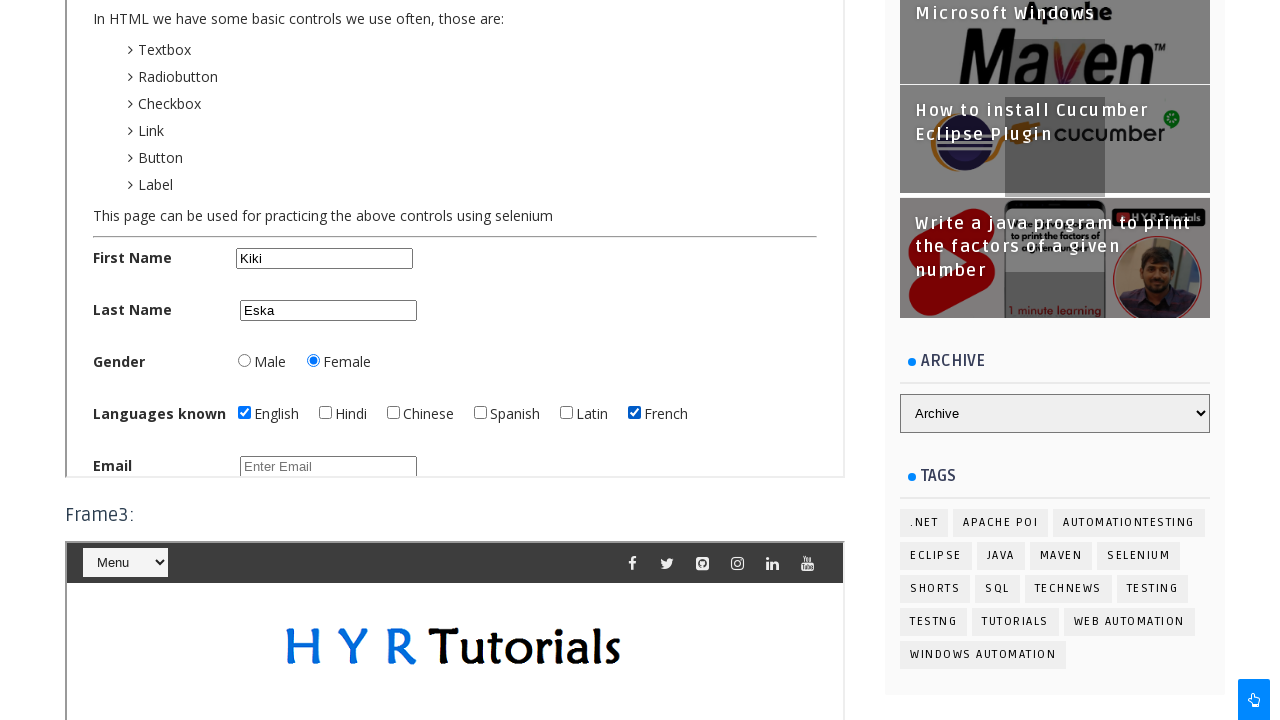

Filled email field with 'abc@gmail.com' on #frm2 >> internal:control=enter-frame >> #email
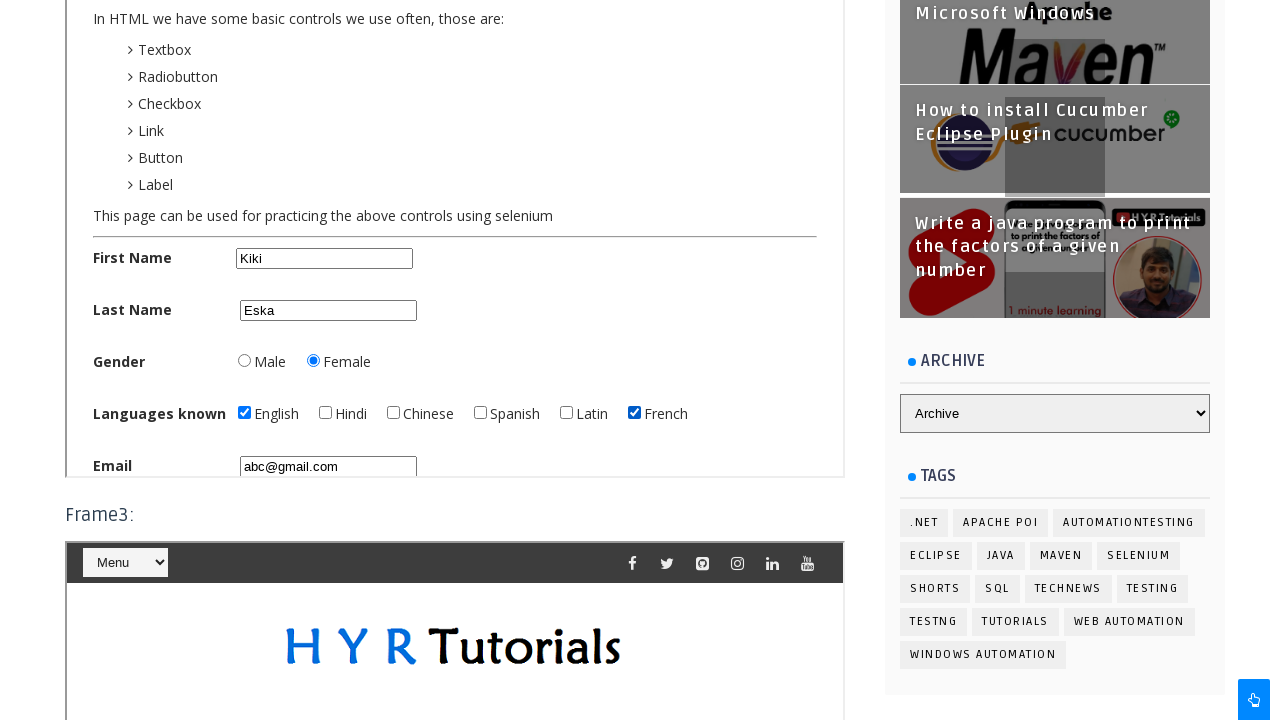

Clicked main page heading 'Frames Practice' at (180, 302) on h1:has-text('Frames Practice')
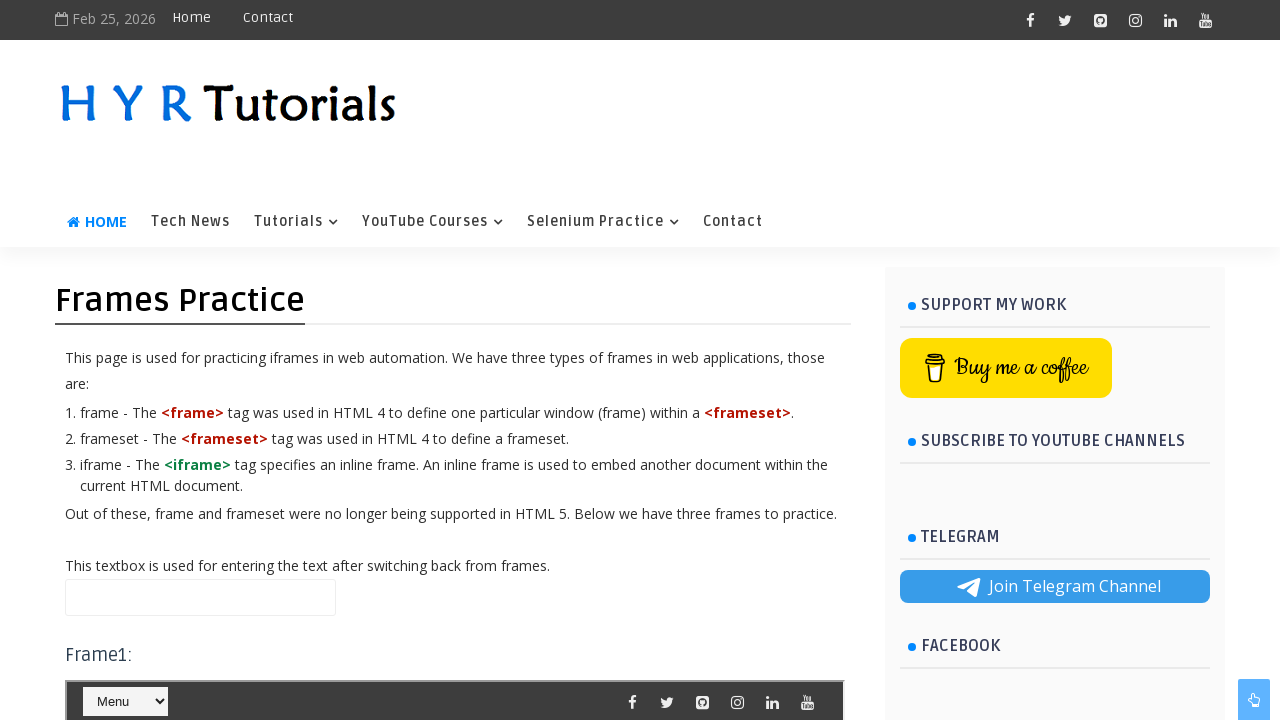

Pressed Control key down
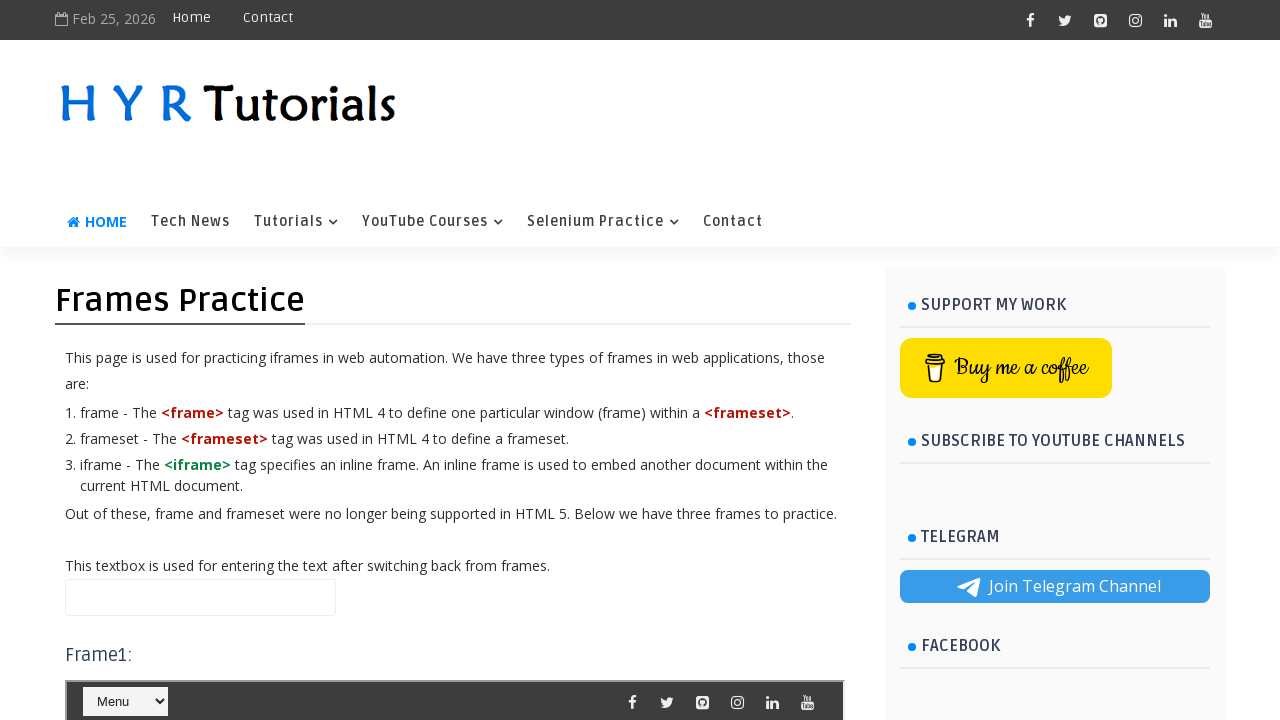

Pressed 'a' key to select all content
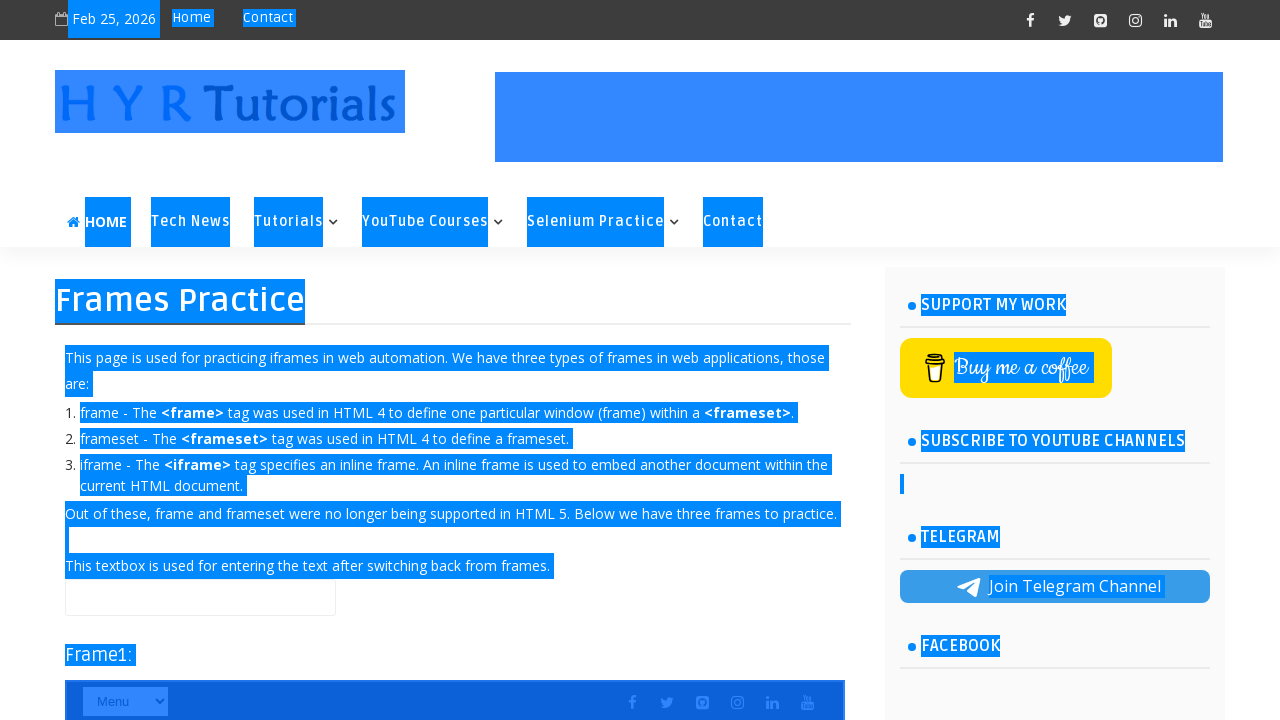

Released Control key
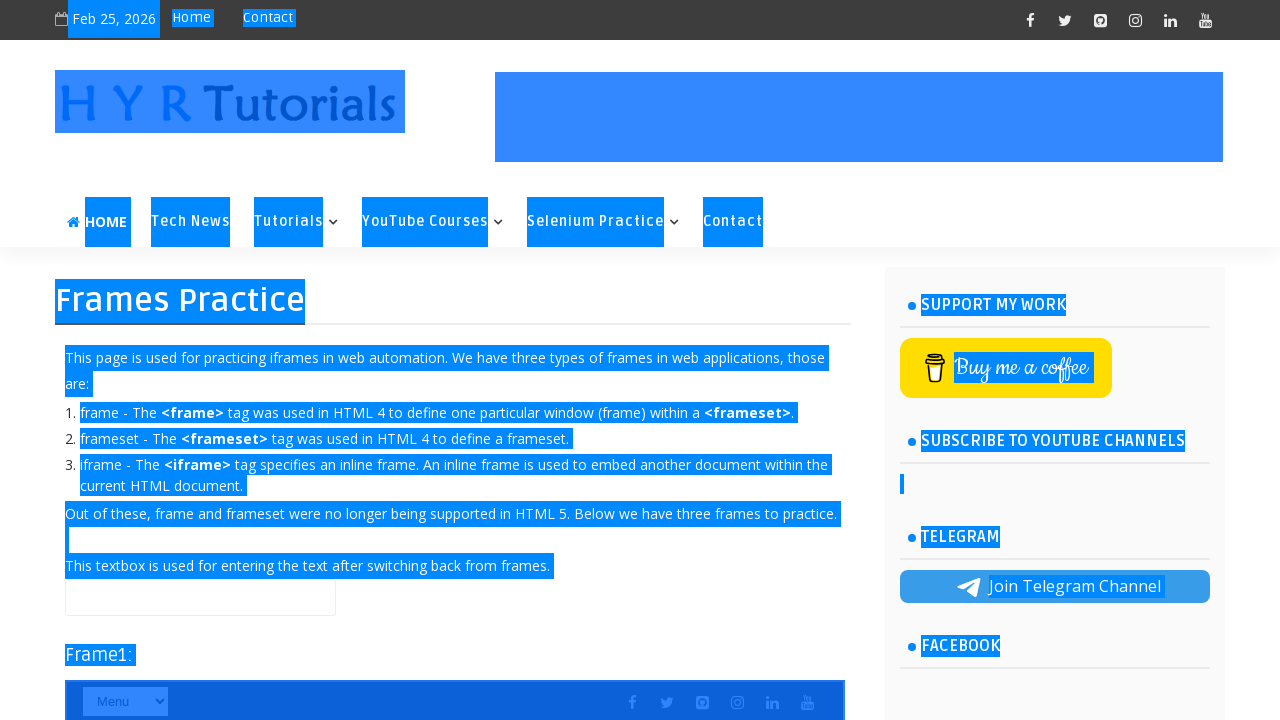

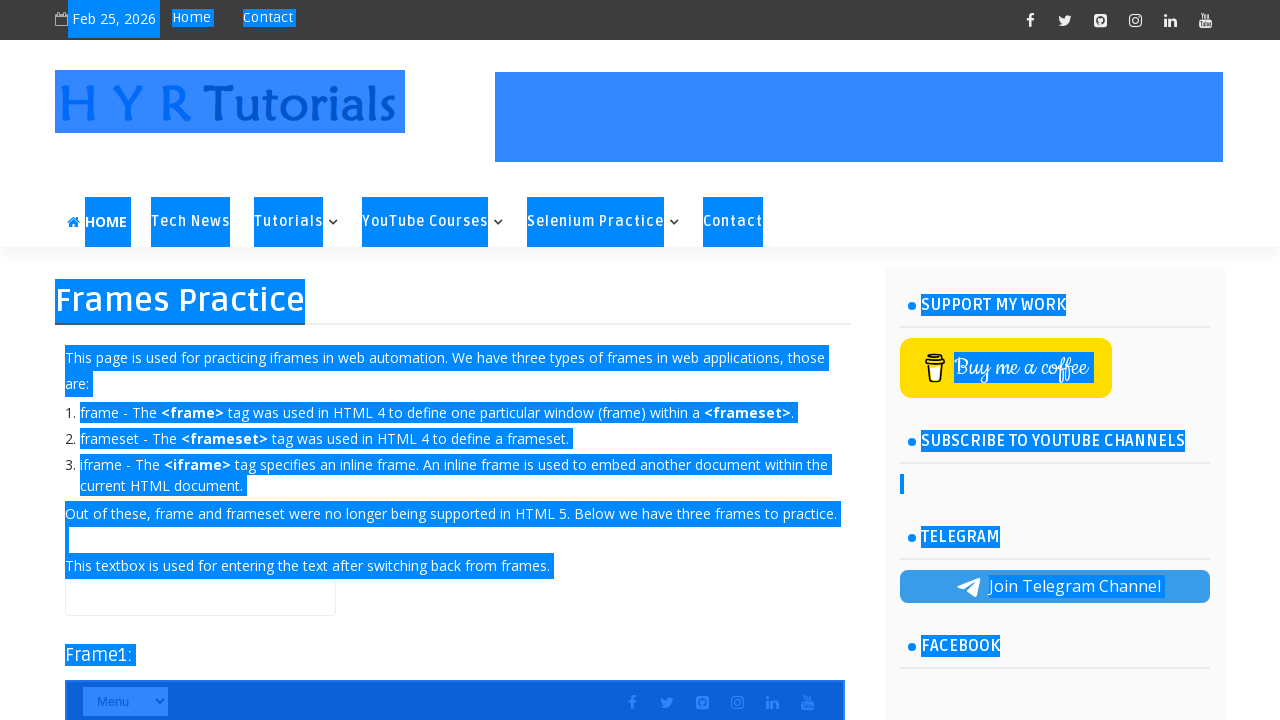